Tests handling a JavaScript confirm dialog by clicking Cancel to dismiss it

Starting URL: https://the-internet.herokuapp.com/javascript_alerts

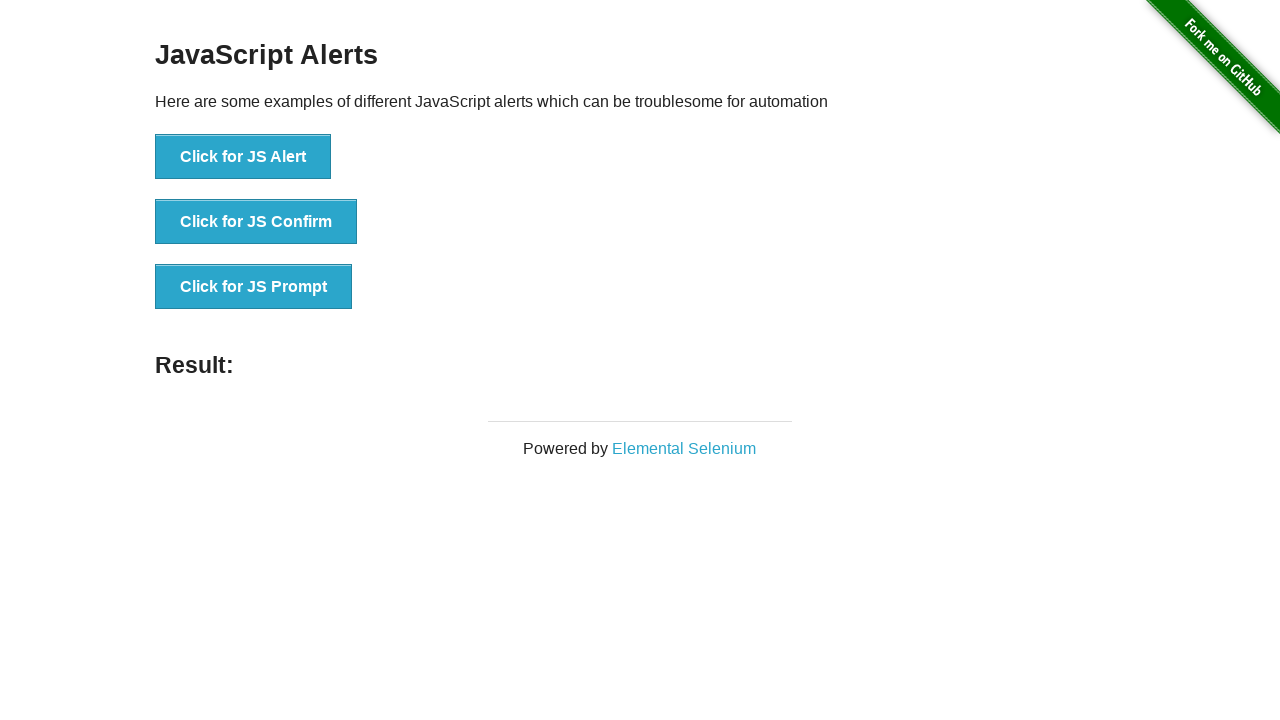

Set up dialog handler to dismiss confirm dialogs
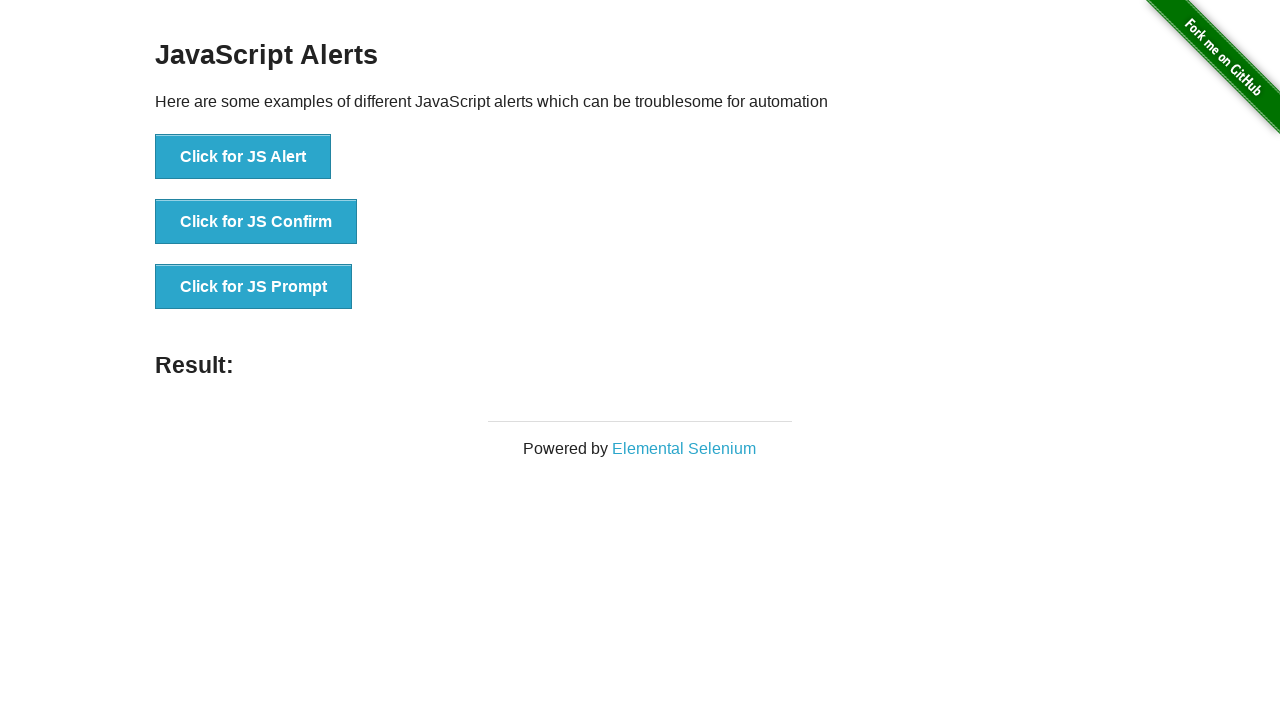

Clicked 'Click for JS Confirm' button to trigger confirm dialog at (256, 222) on text=Click for JS Confirm
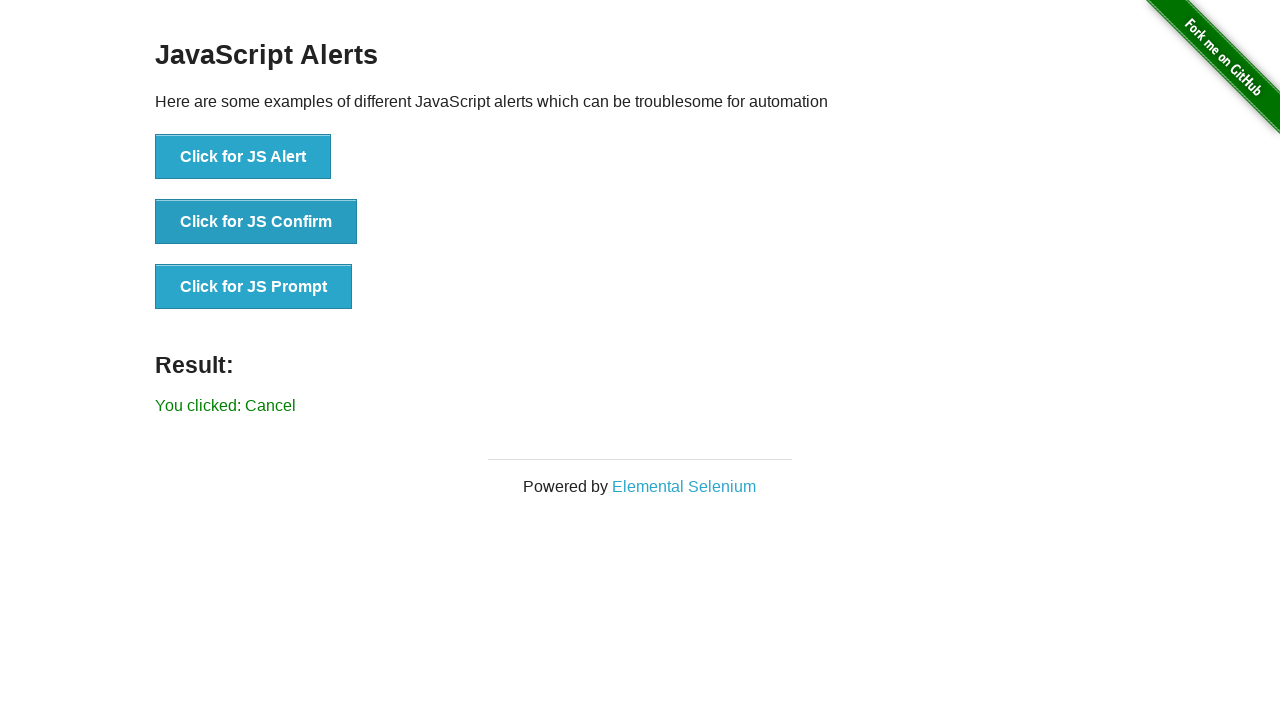

Confirm dialog dismissed and result element loaded
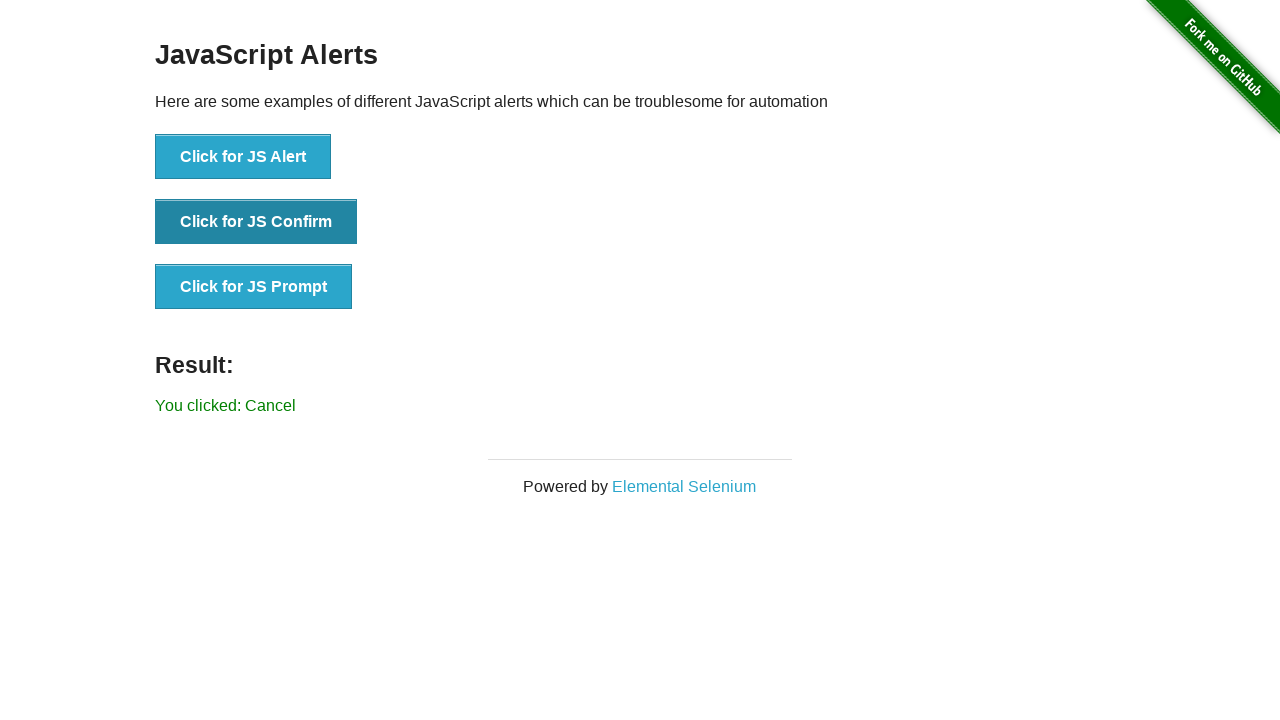

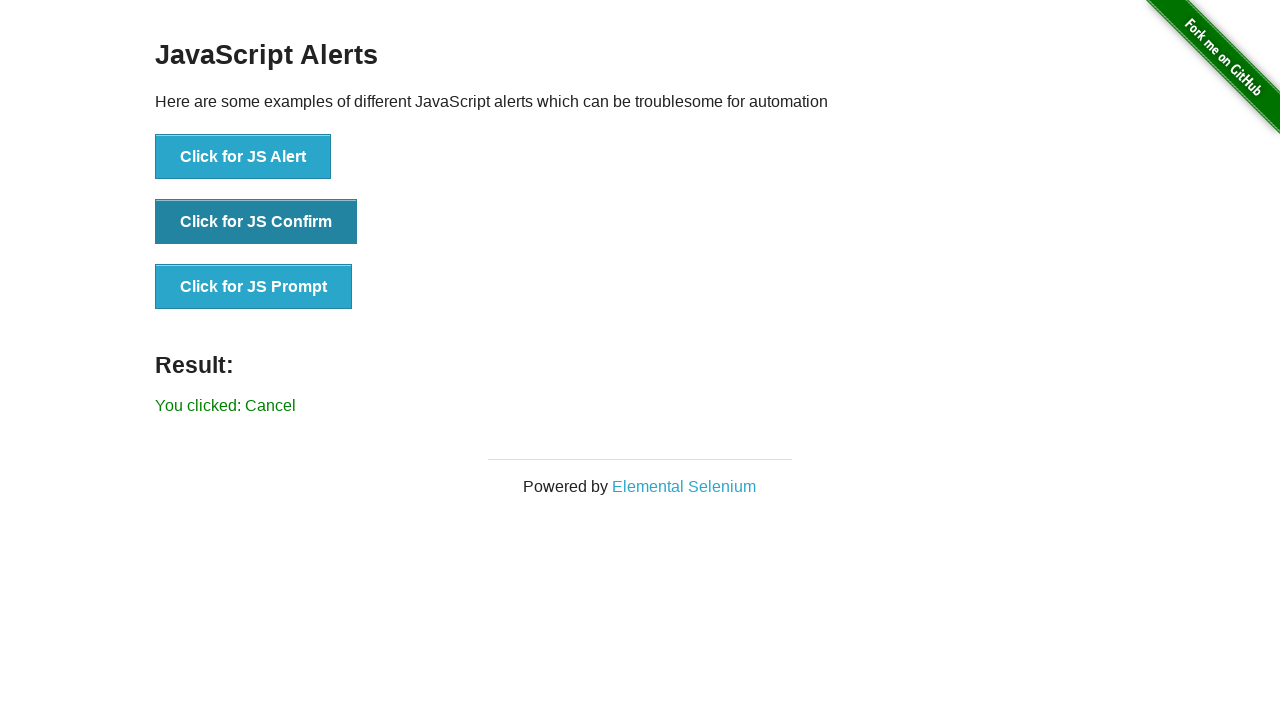